Tests calculator multiplication with scientific notation by entering 2e2 and 1.5, selecting the multiply operation, and verifying the result is 300

Starting URL: https://calculatorhtml.onrender.com/

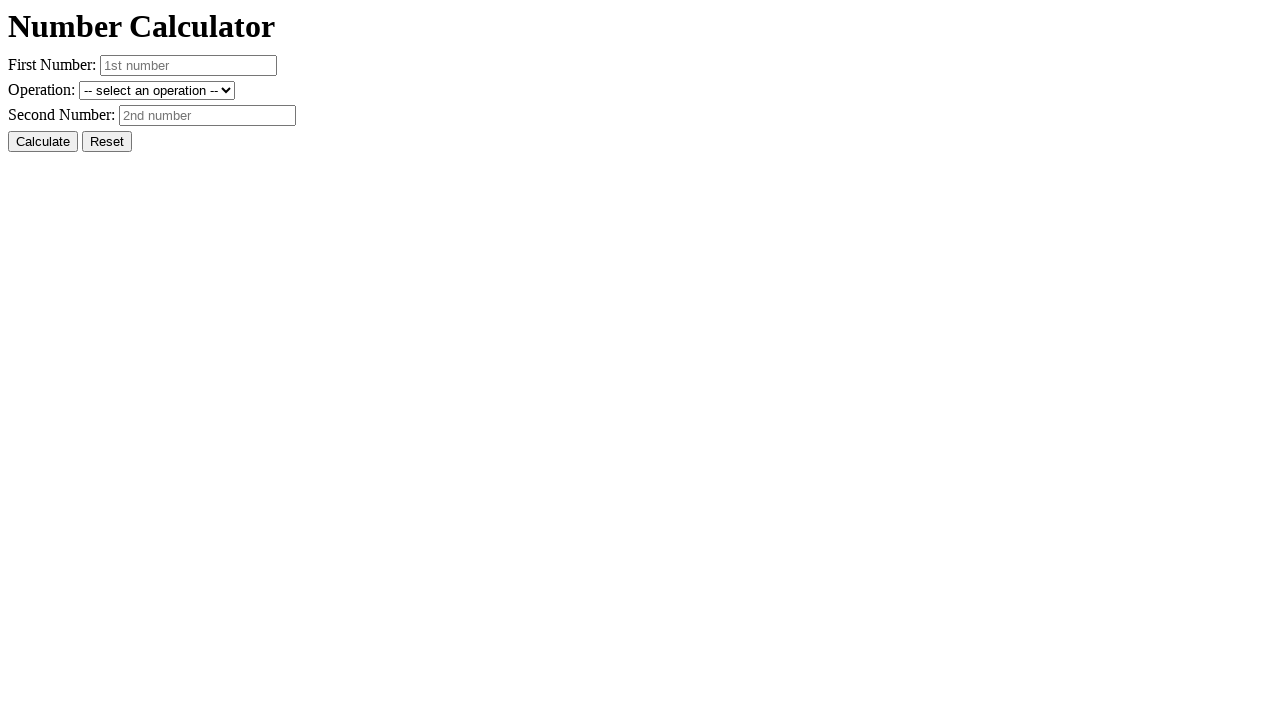

Clicked reset button to clear previous values at (107, 142) on #resetButton
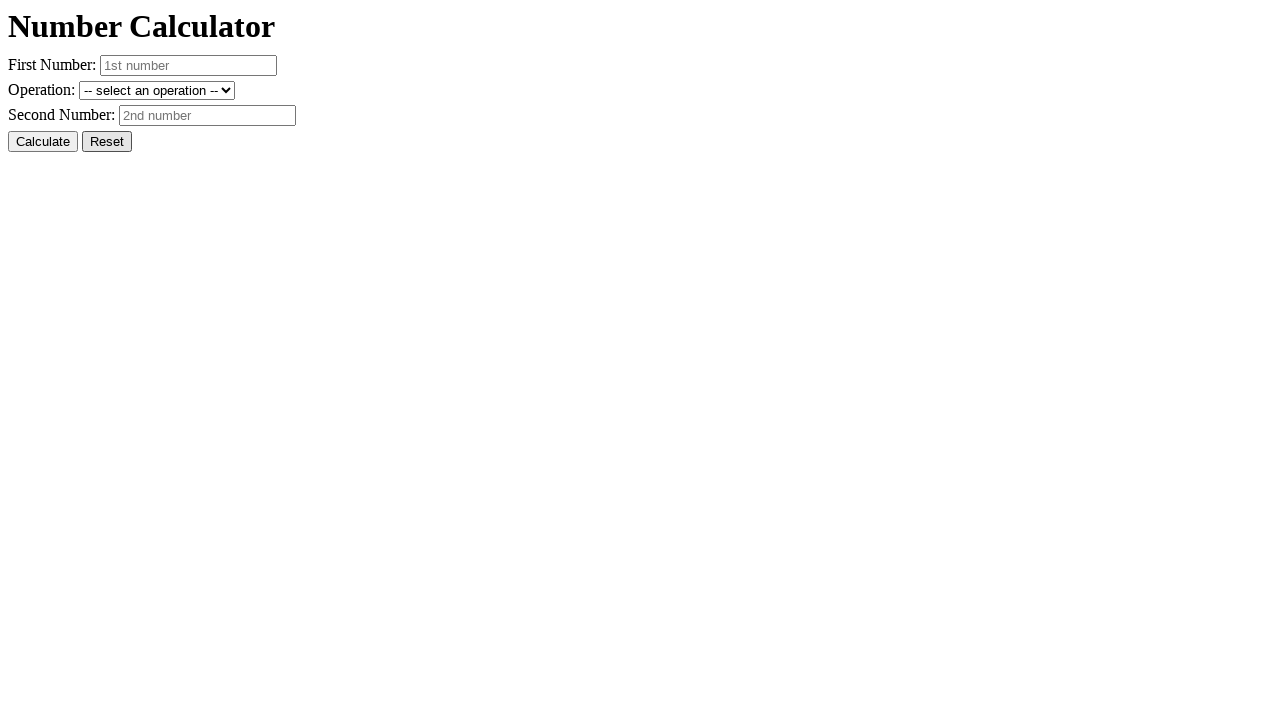

Entered first number in scientific notation: 2e2 on #number1
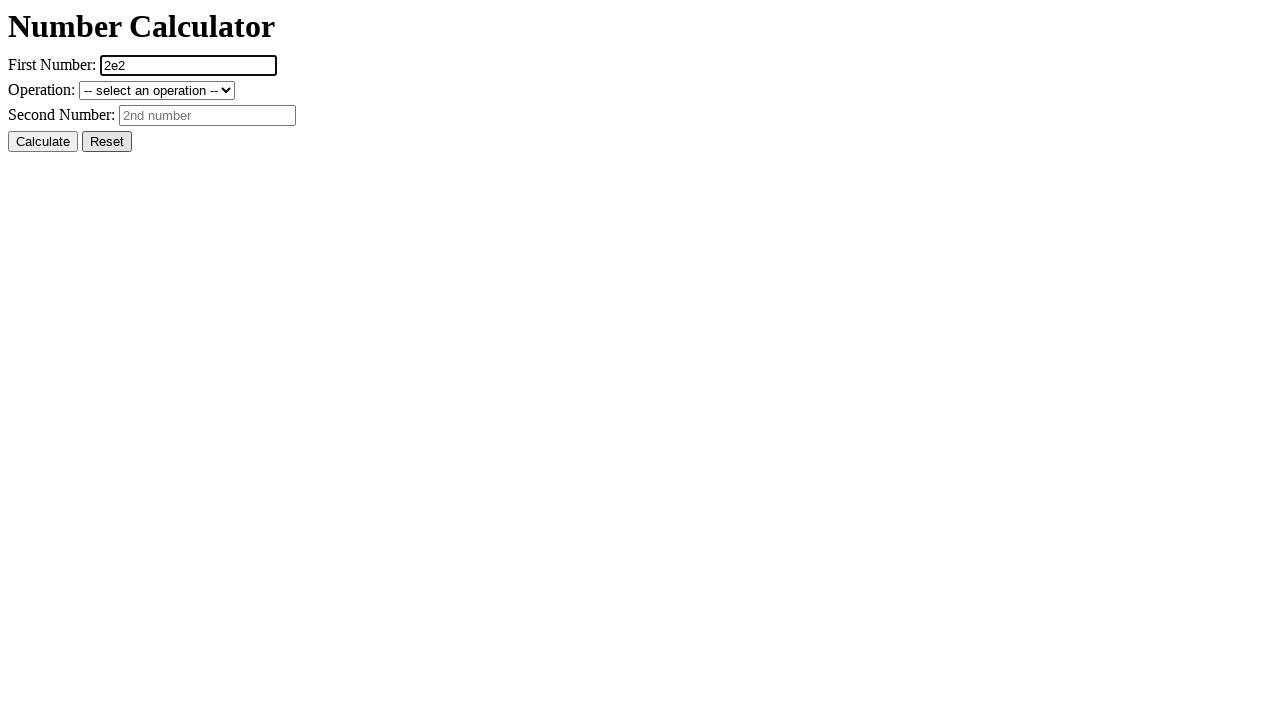

Entered second number: 1.5 on #number2
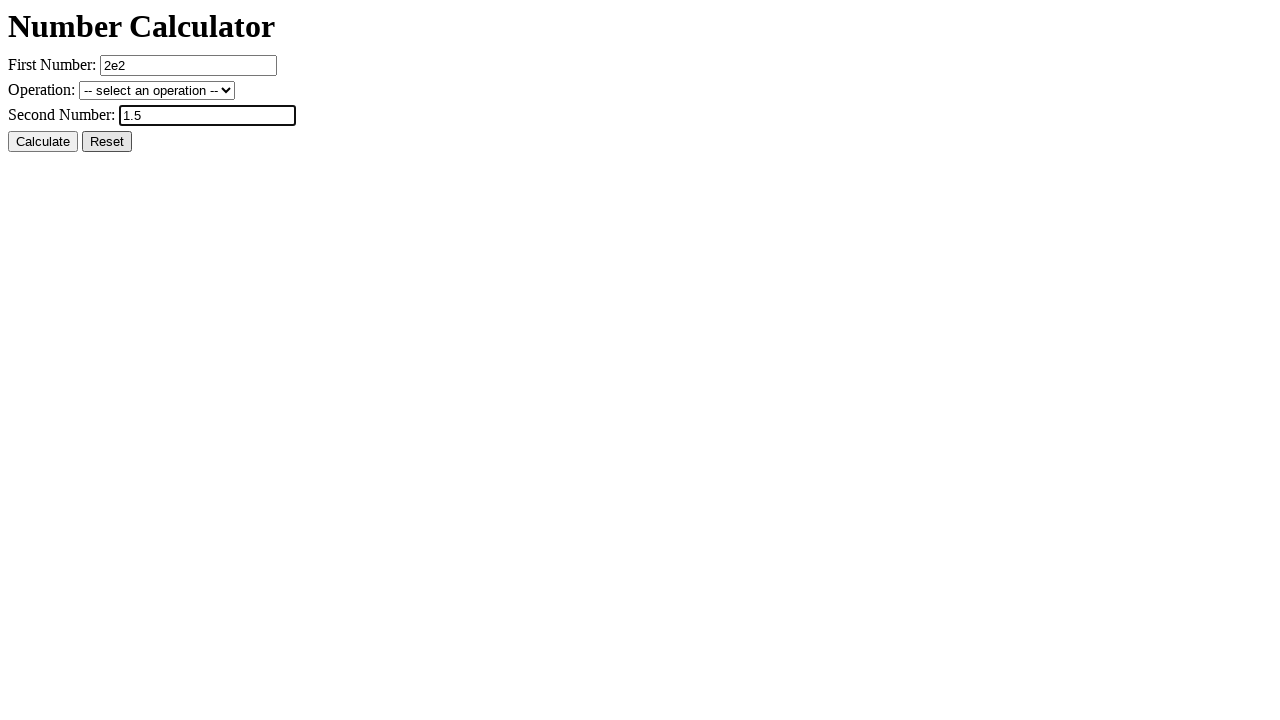

Selected multiply operation from dropdown on #operation
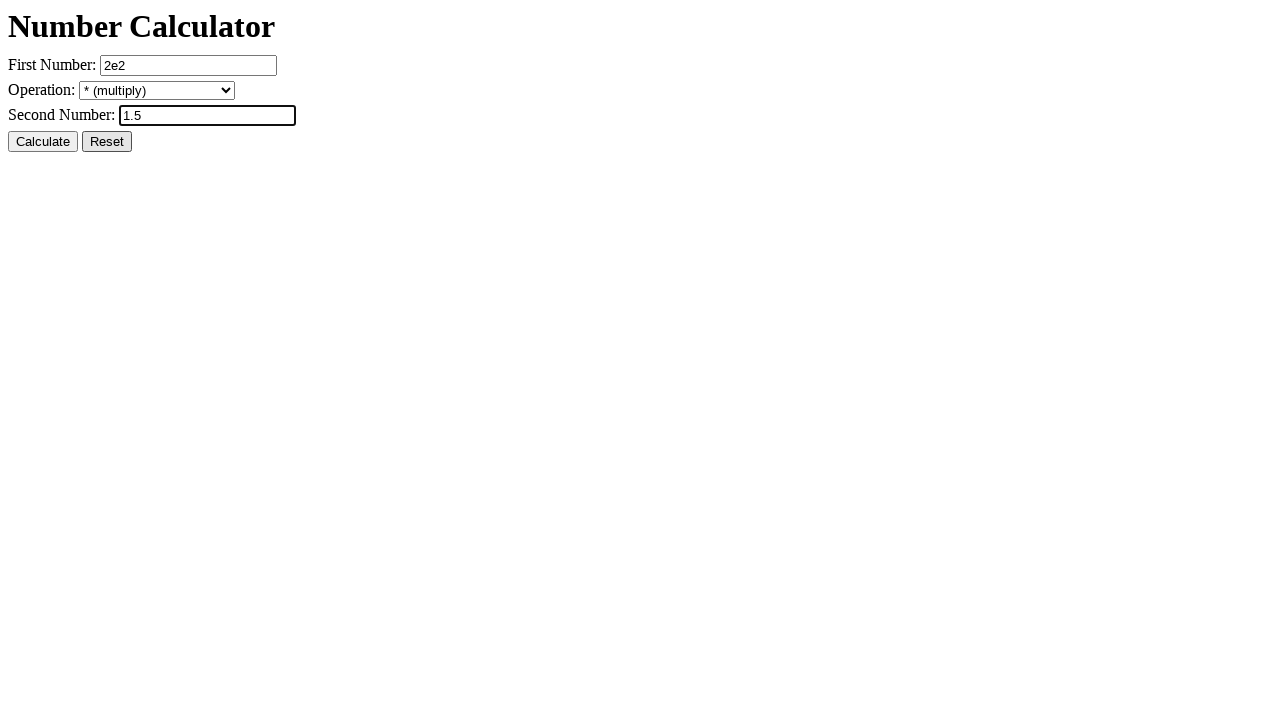

Clicked calculate button to compute result at (43, 142) on #calcButton
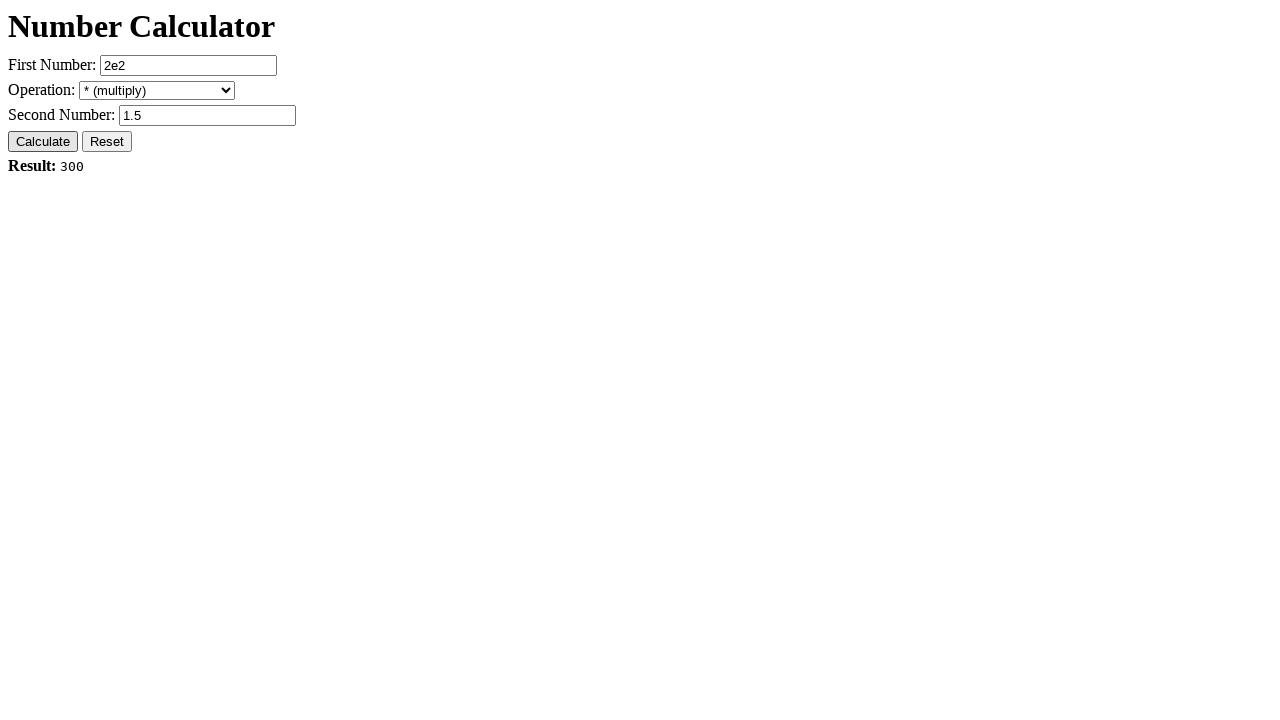

Verified multiplication result is 300 (2e2 * 1.5 = 300)
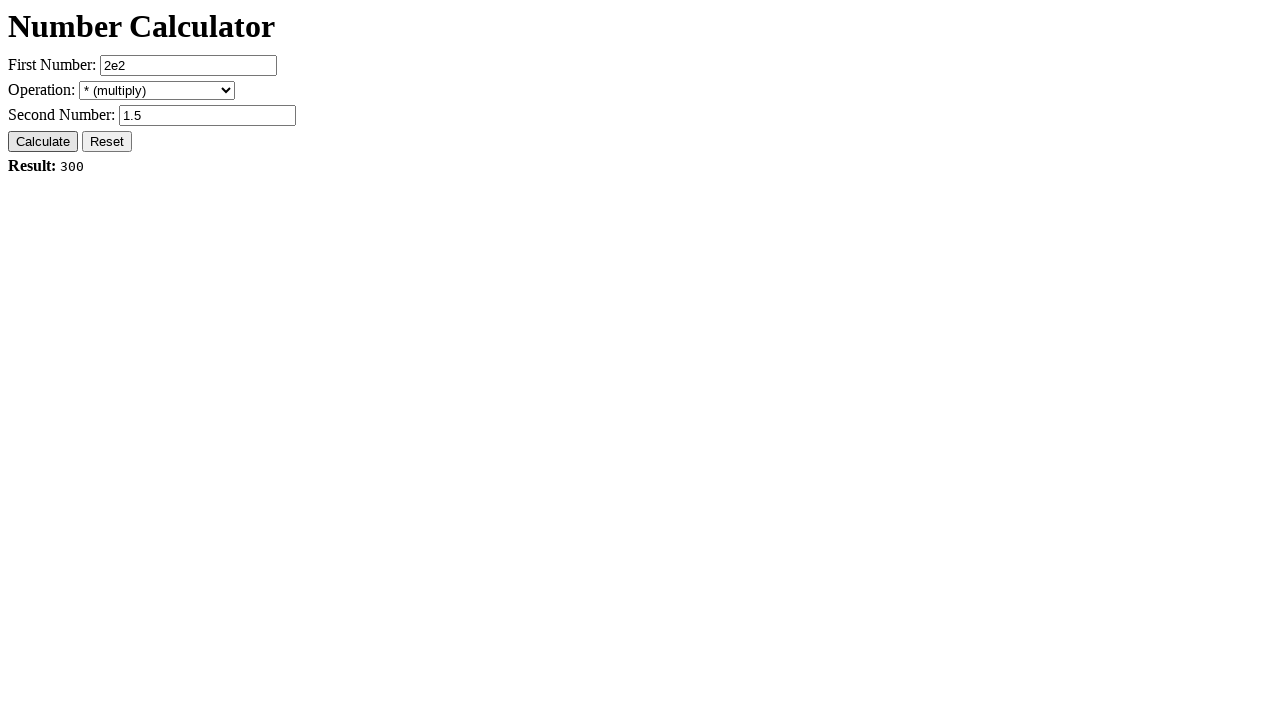

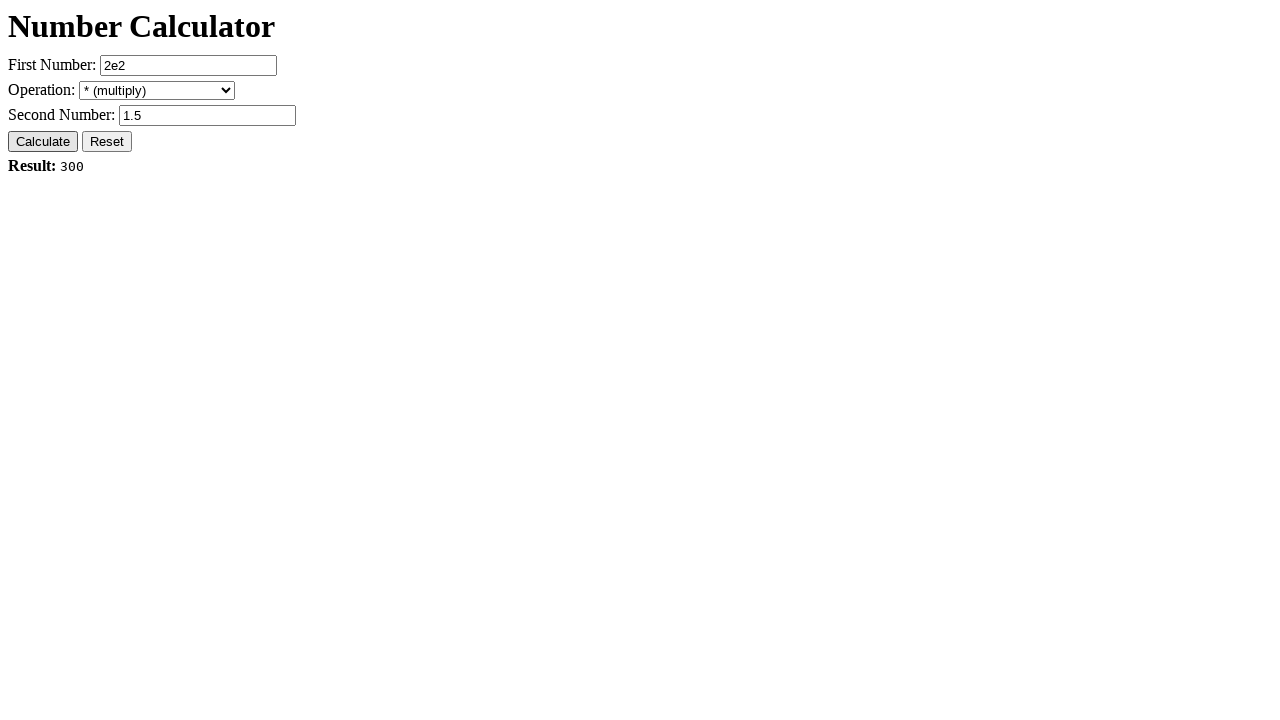